Tests opting out of A/B tests by visiting the page first, then adding an opt-out cookie, refreshing, and verifying the page shows "No A/B Test" instead of an A/B test variant.

Starting URL: http://the-internet.herokuapp.com/abtest

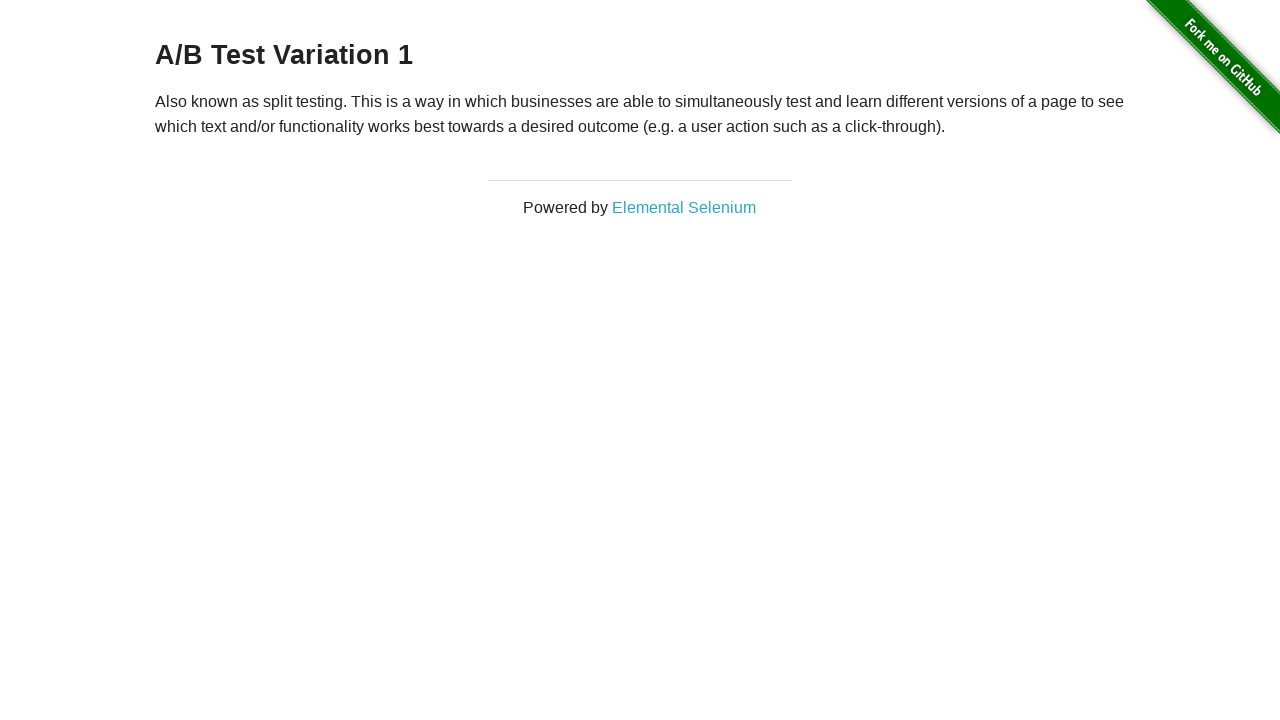

Retrieved heading text content from h3 element
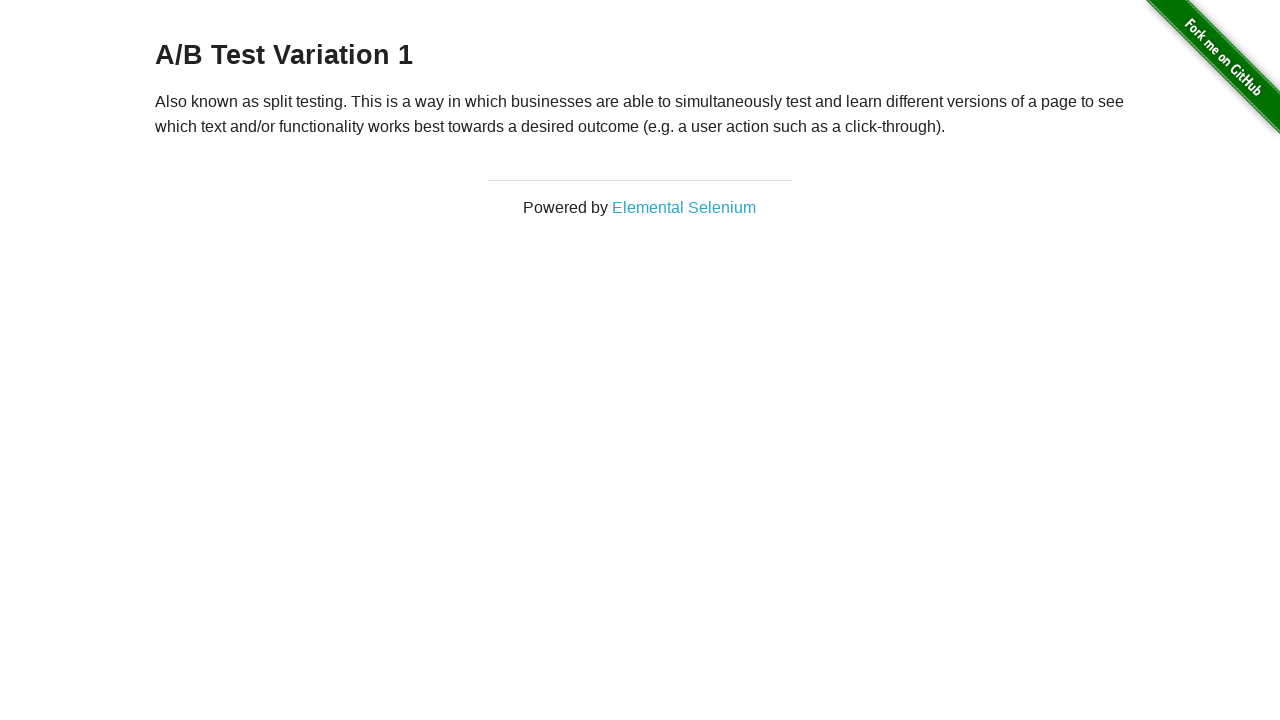

Verified heading text starts with 'A/B Test' - user is in A/B test group
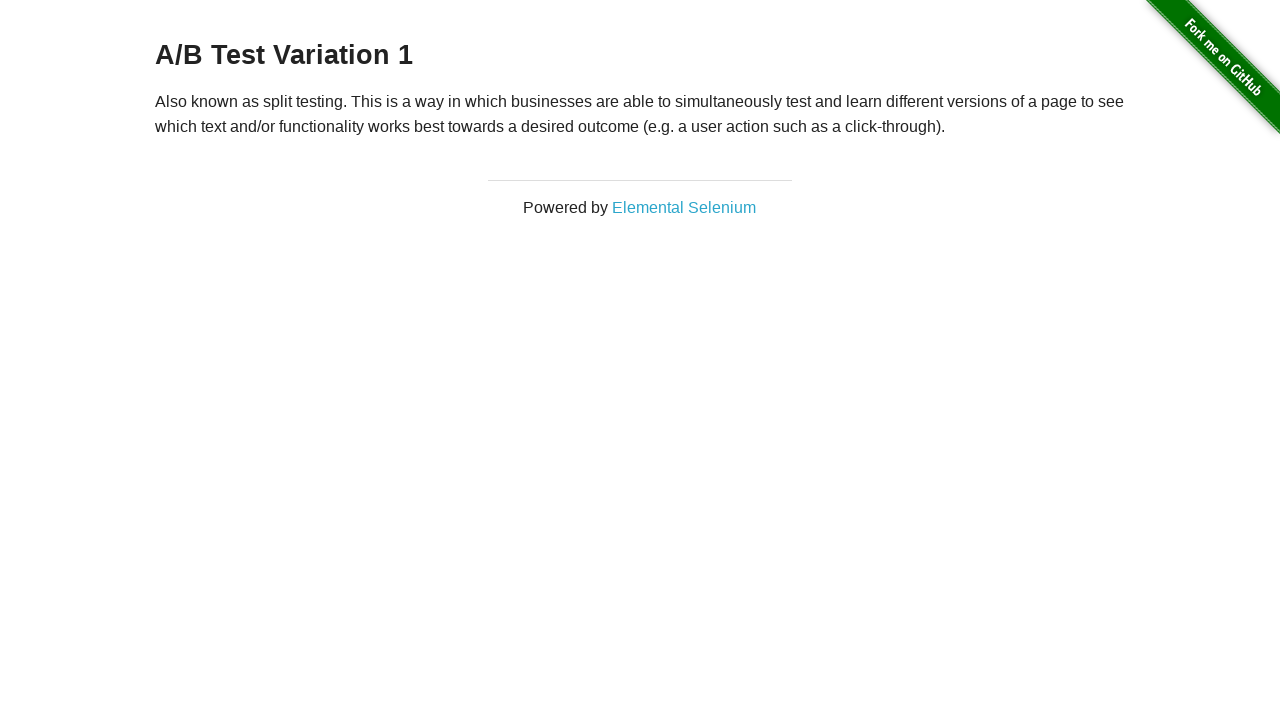

Added optimizelyOptOut cookie with value 'true'
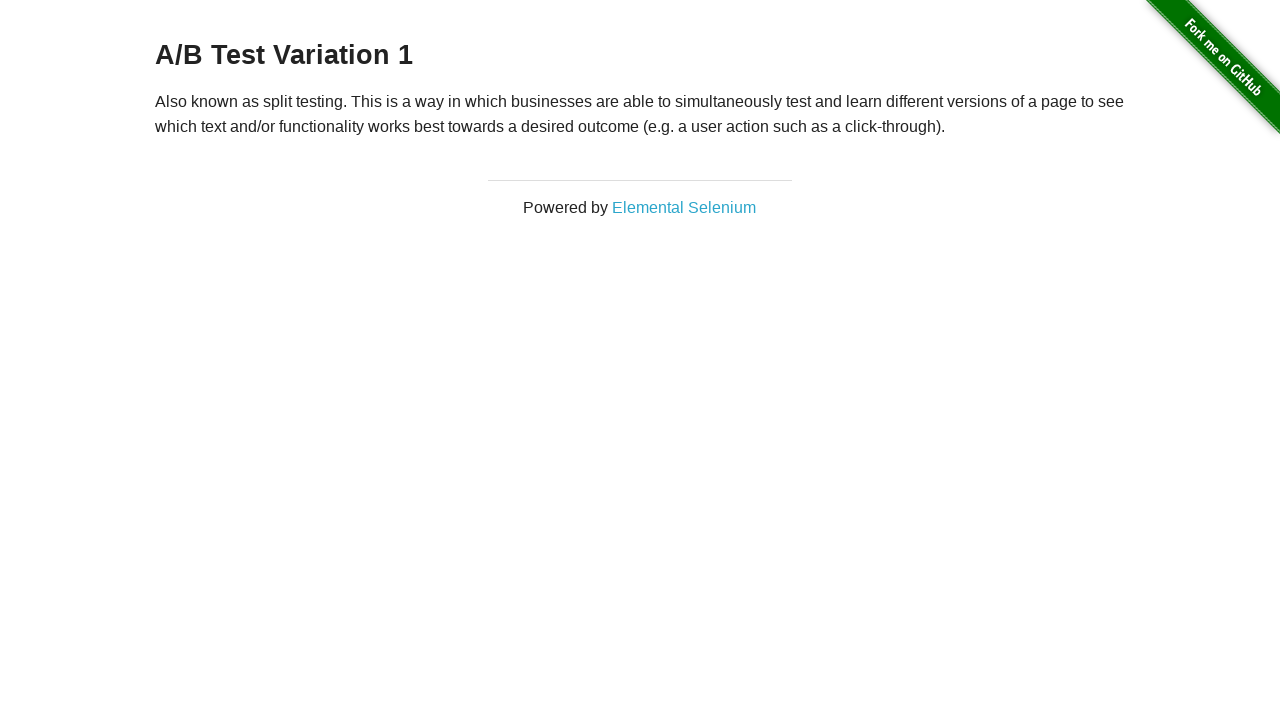

Reloaded page to apply opt-out cookie
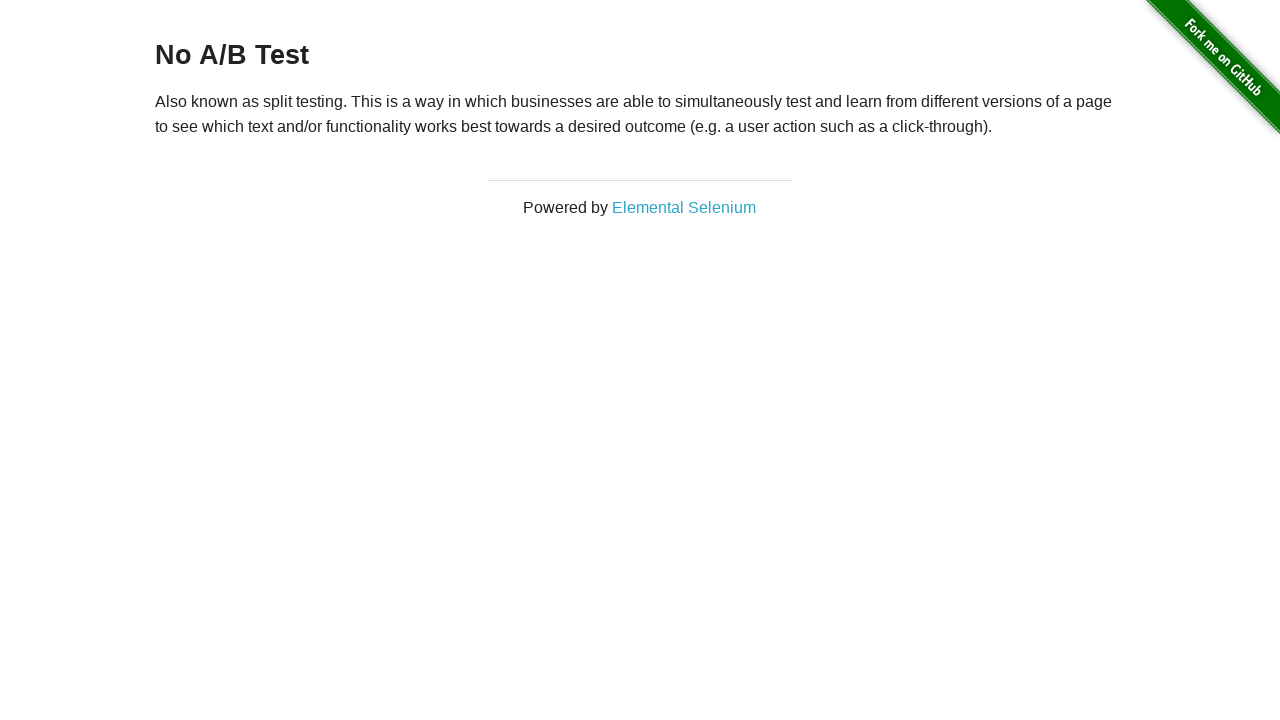

Retrieved heading text content after page reload
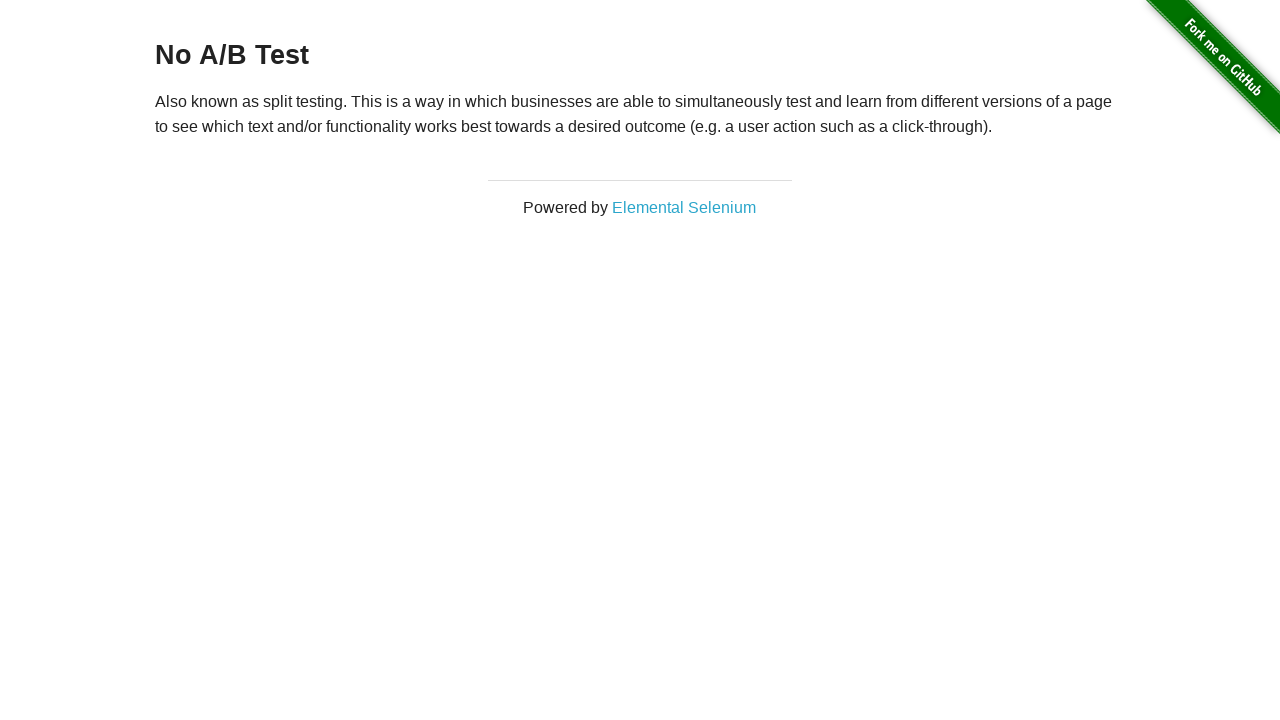

Verified heading text starts with 'No A/B Test' - user successfully opted out
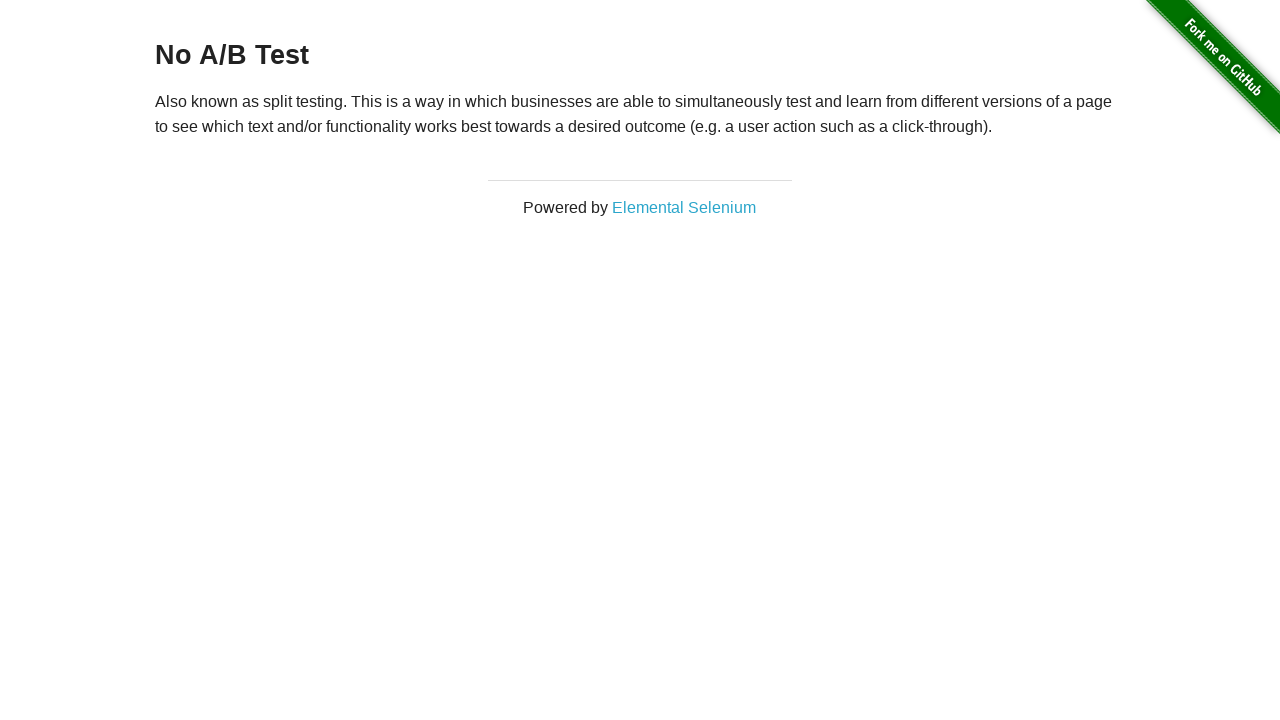

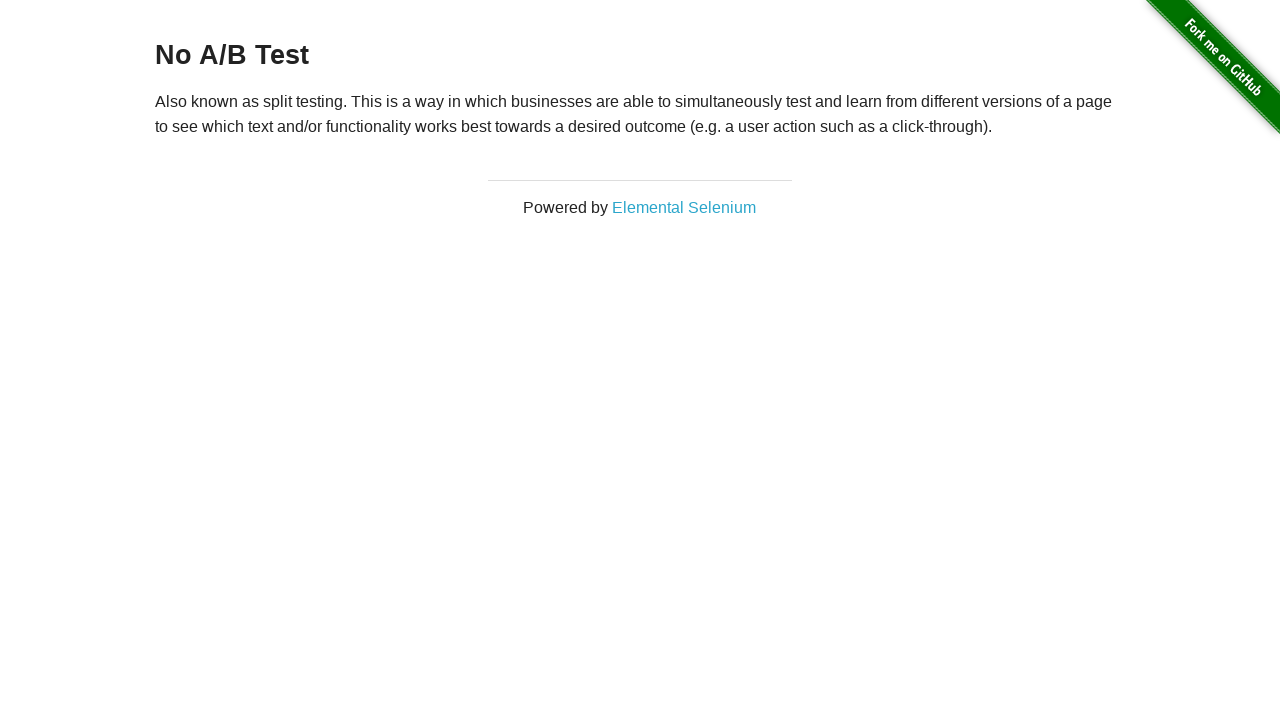